Navigates to ESPN Tennis page, clicks on tennis rankings link, and then clicks on the Women's rankings tab to view women's tennis rankings.

Starting URL: https://www.espn.com/tennis/

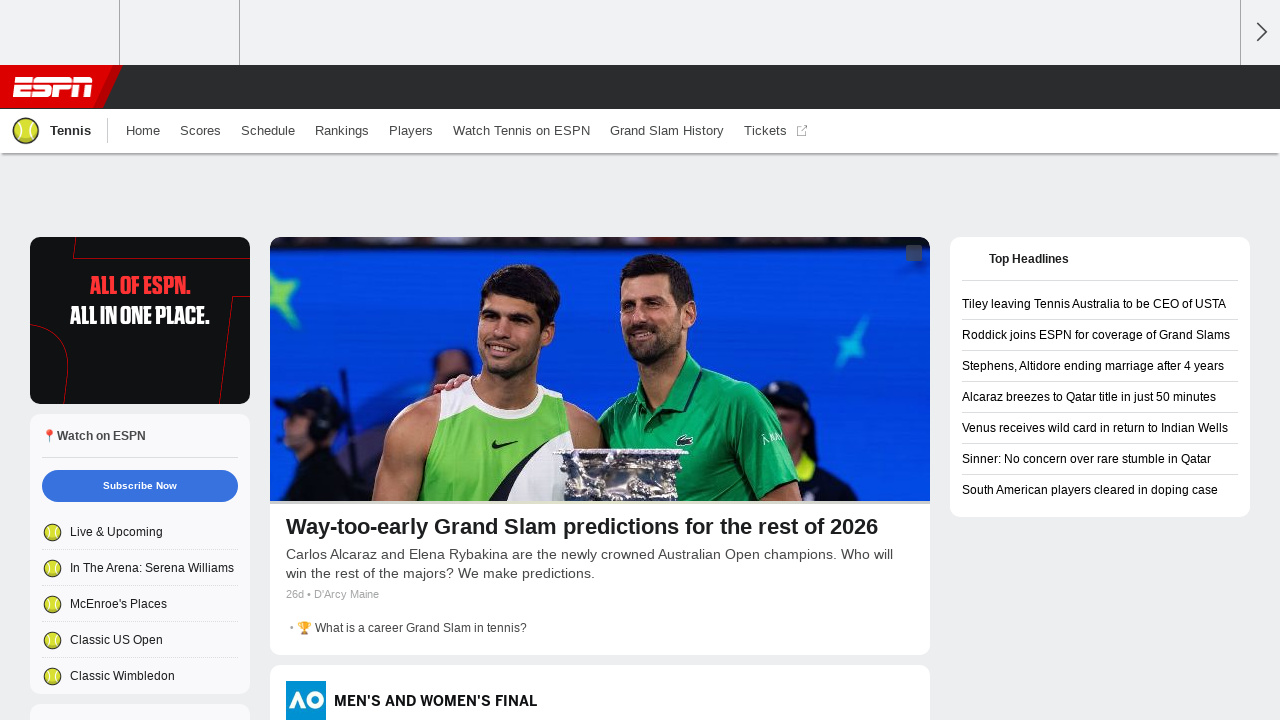

ESPN Tennis page loaded
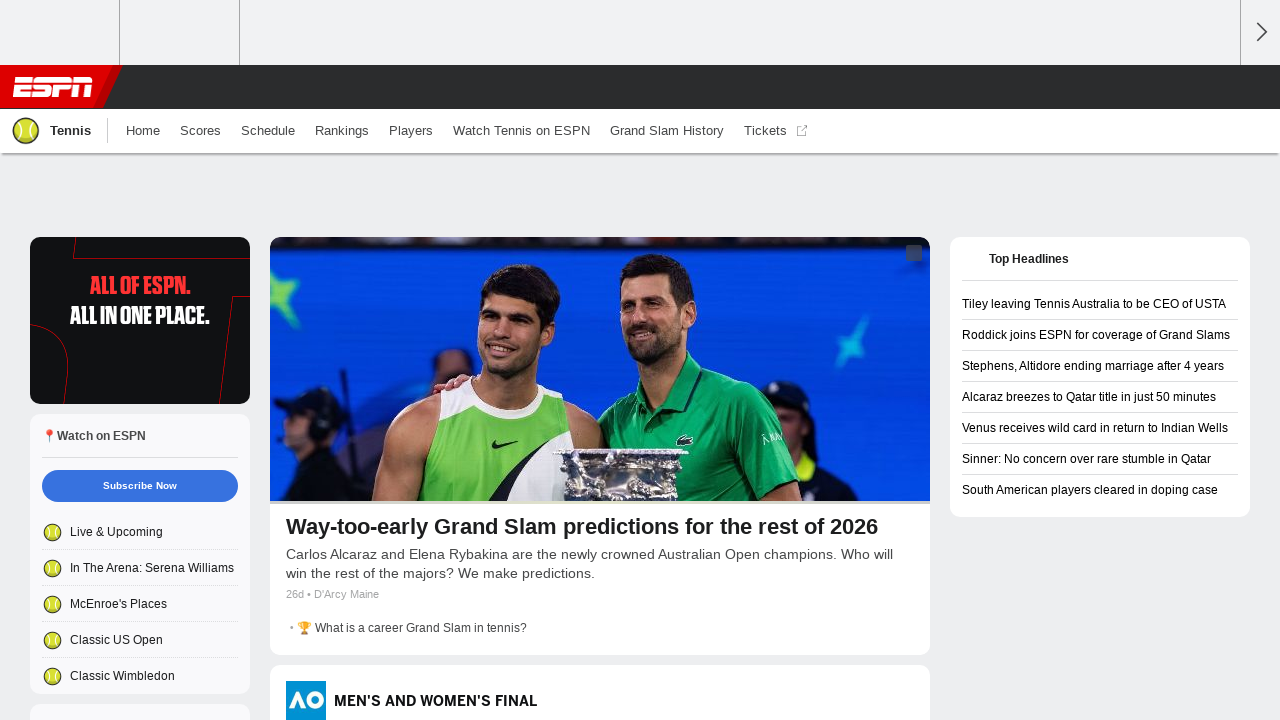

Clicked on tennis rankings link at (342, 131) on a:has-text('Rankings')
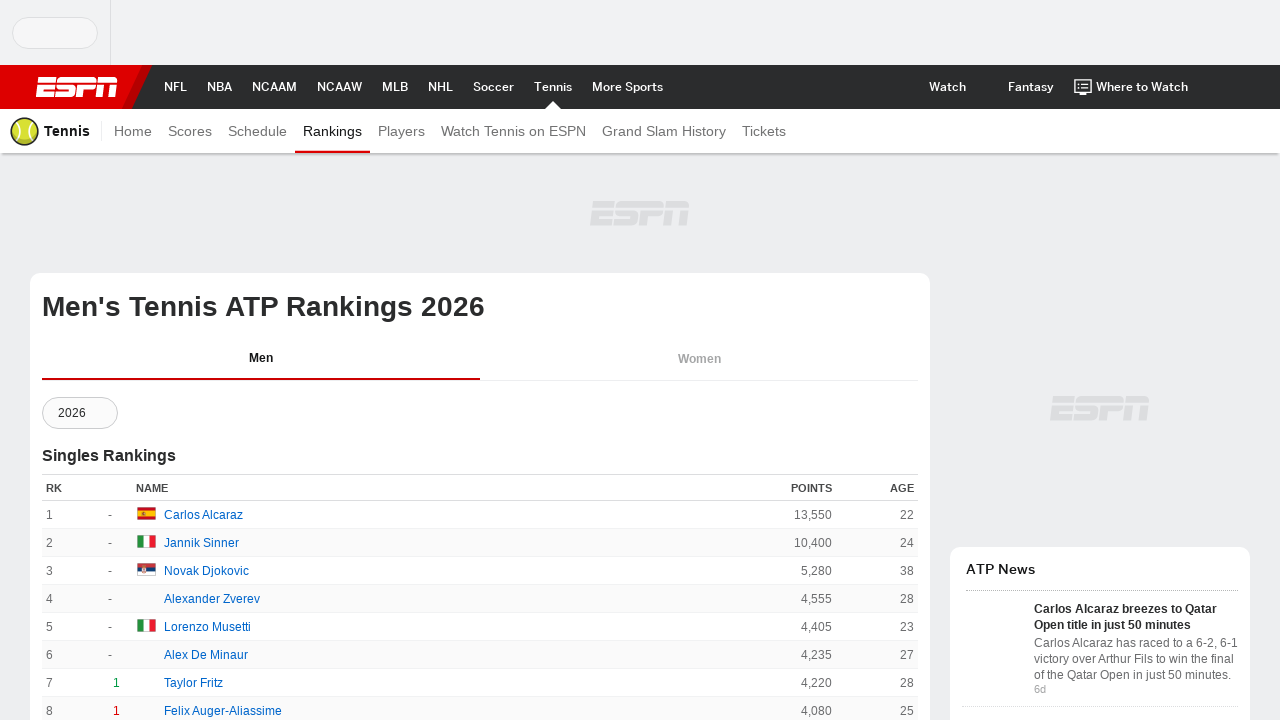

Rankings page loaded
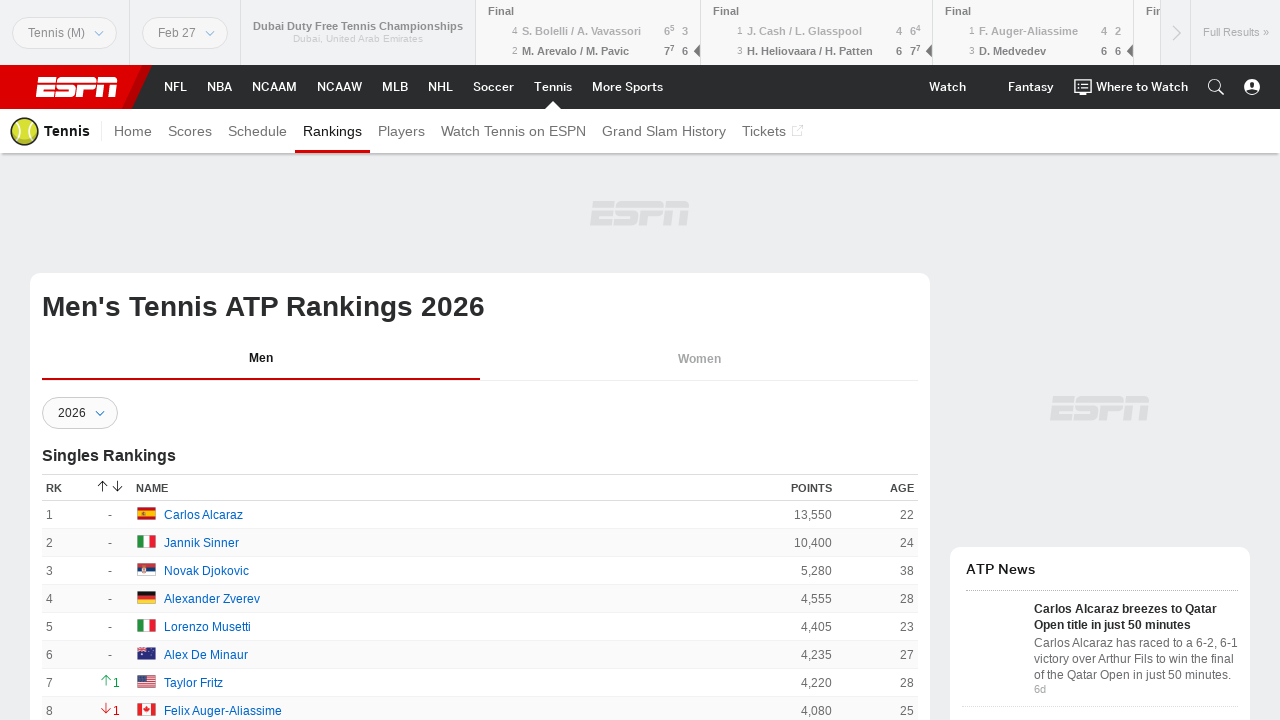

Clicked on Women's rankings tab at (699, 360) on a:has-text('Women')
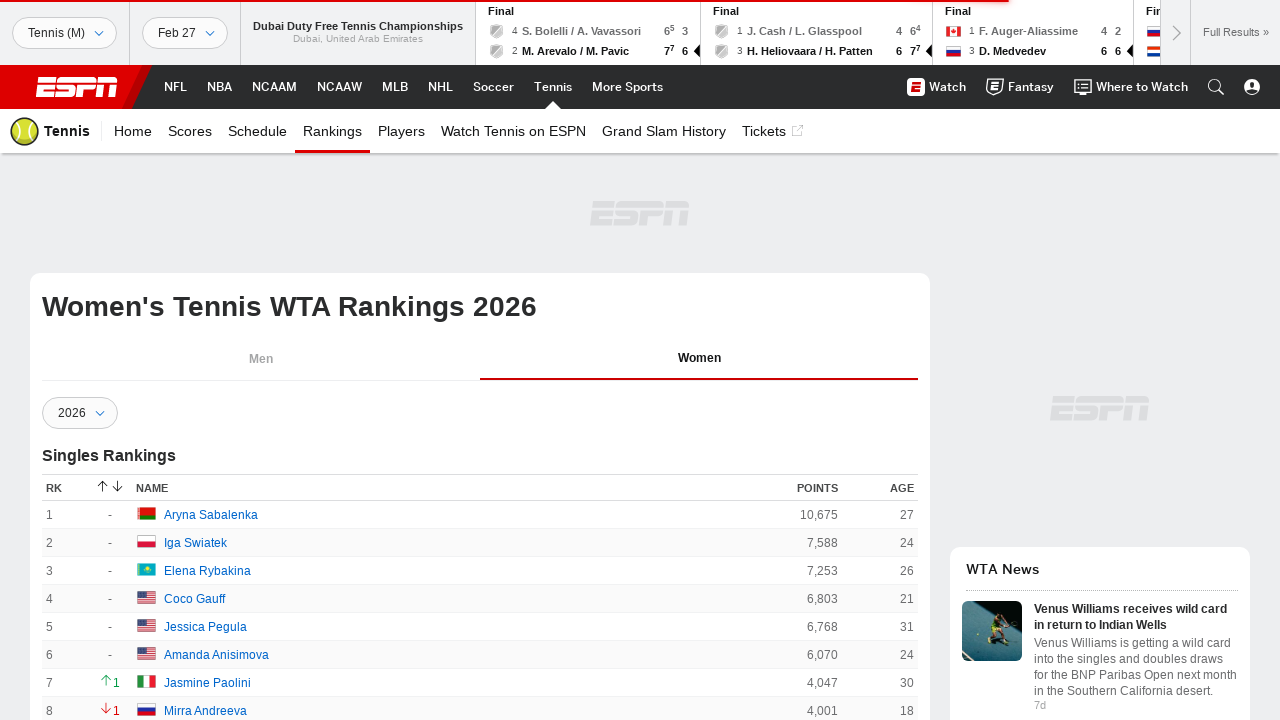

Women's tennis rankings table loaded
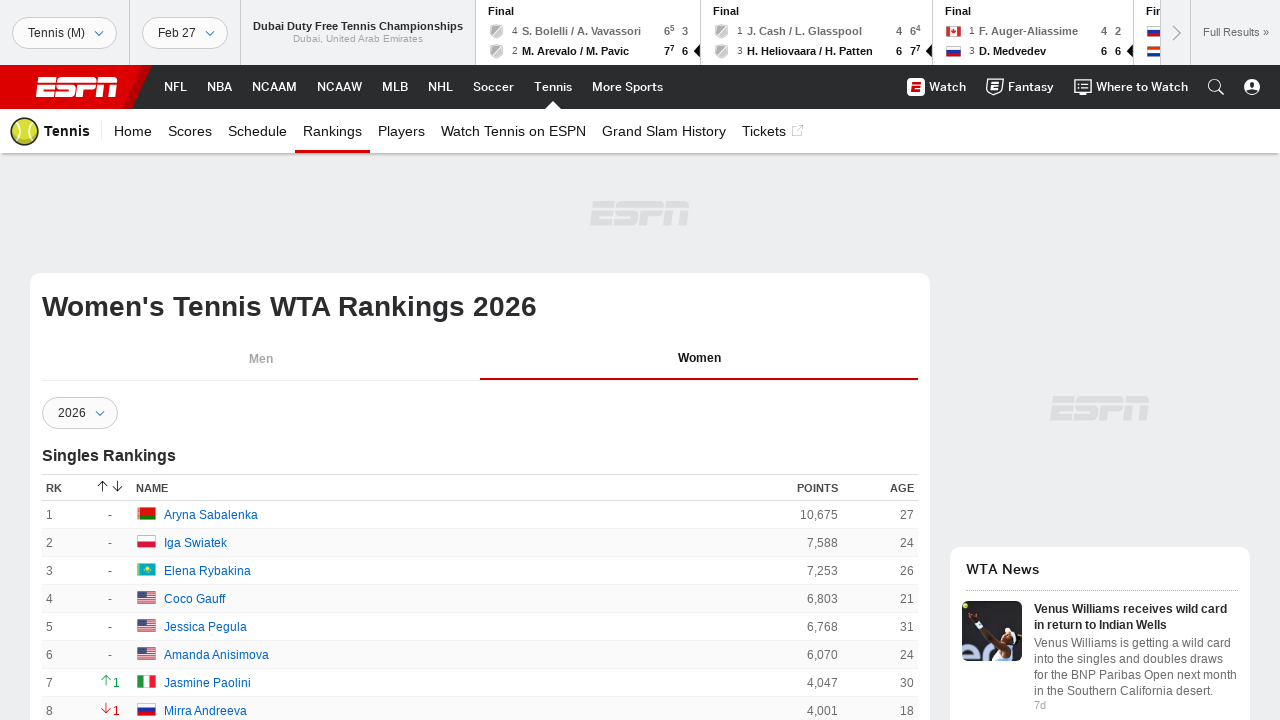

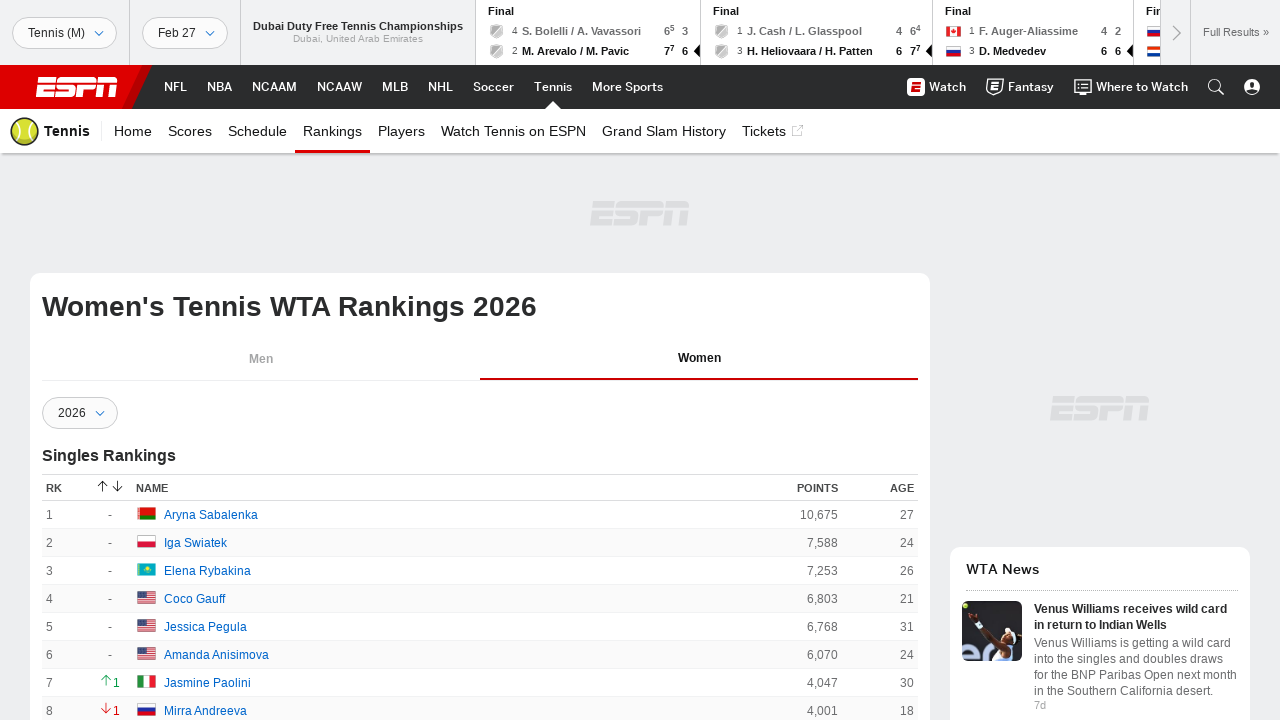